Tests the web tables functionality by adding a new record through a registration form with name, email, age, salary, and department fields, then verifying the data appears in the table.

Starting URL: https://demoqa.com/webtables

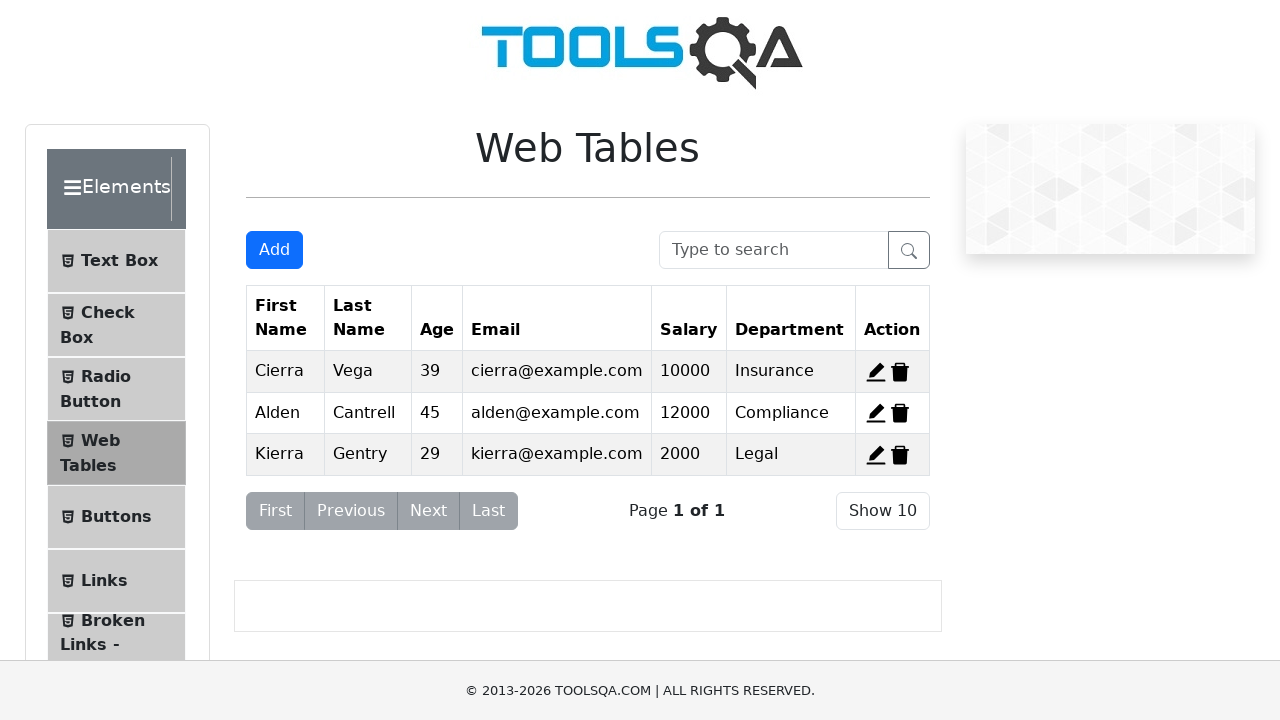

Clicked Add button to open registration form at (274, 250) on #addNewRecordButton
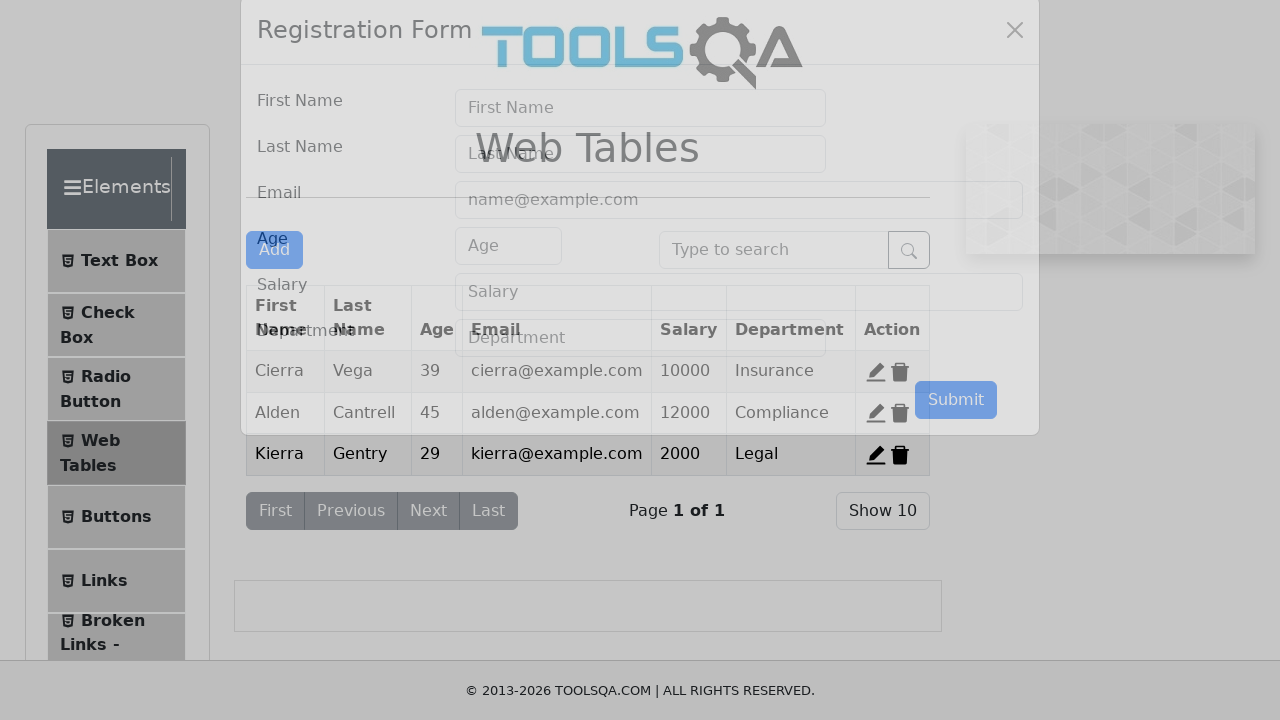

Registration form modal appeared
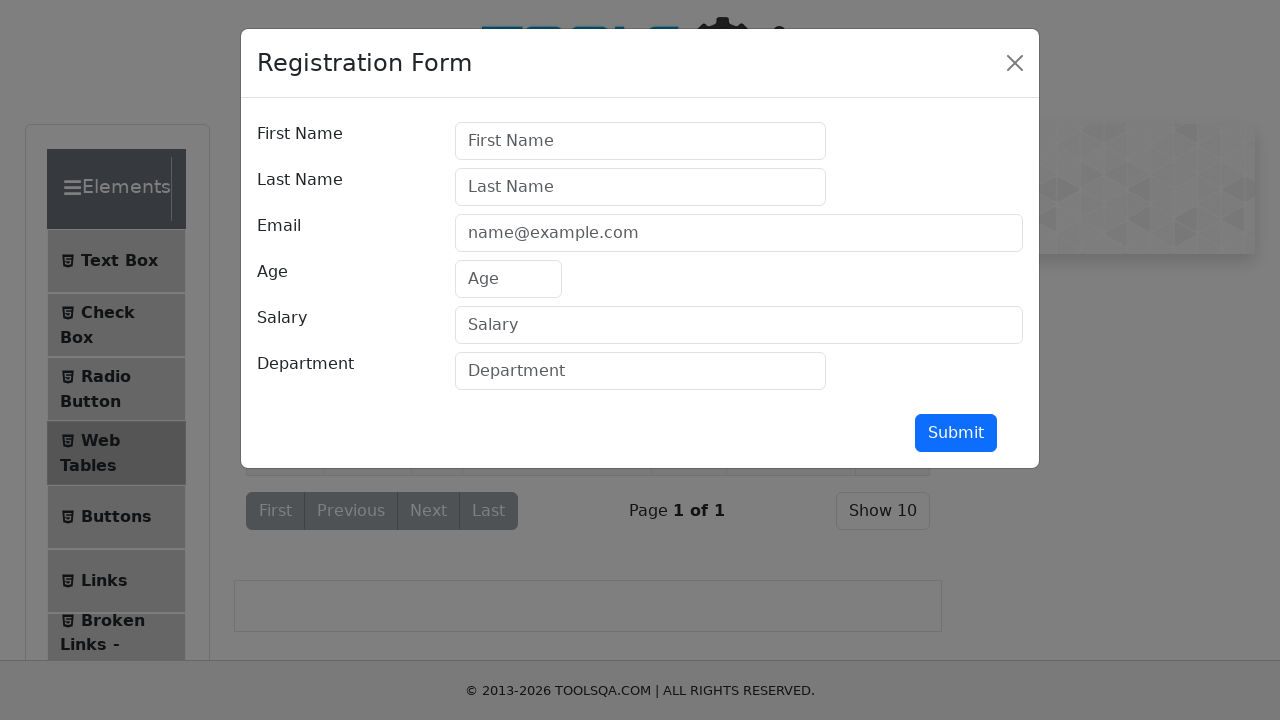

Filled first name field with 'Jennifer Williams' on #firstName
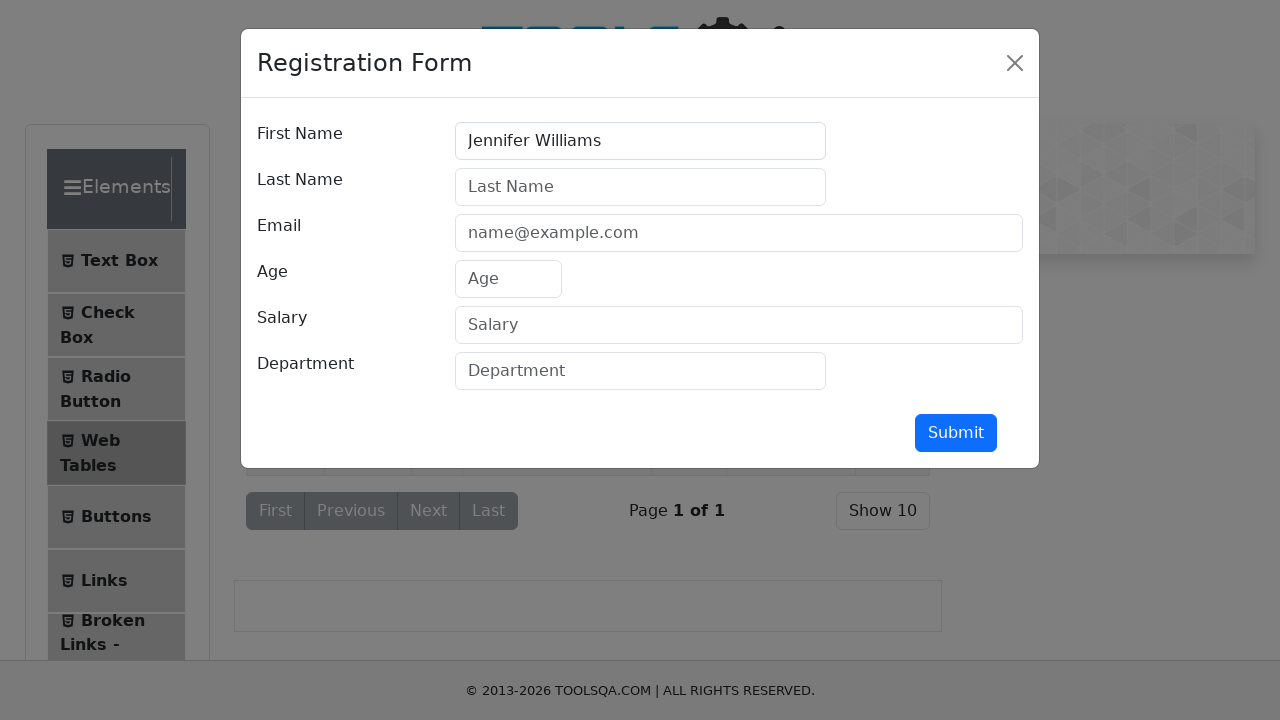

Filled last name field with 'Anderson' on #lastName
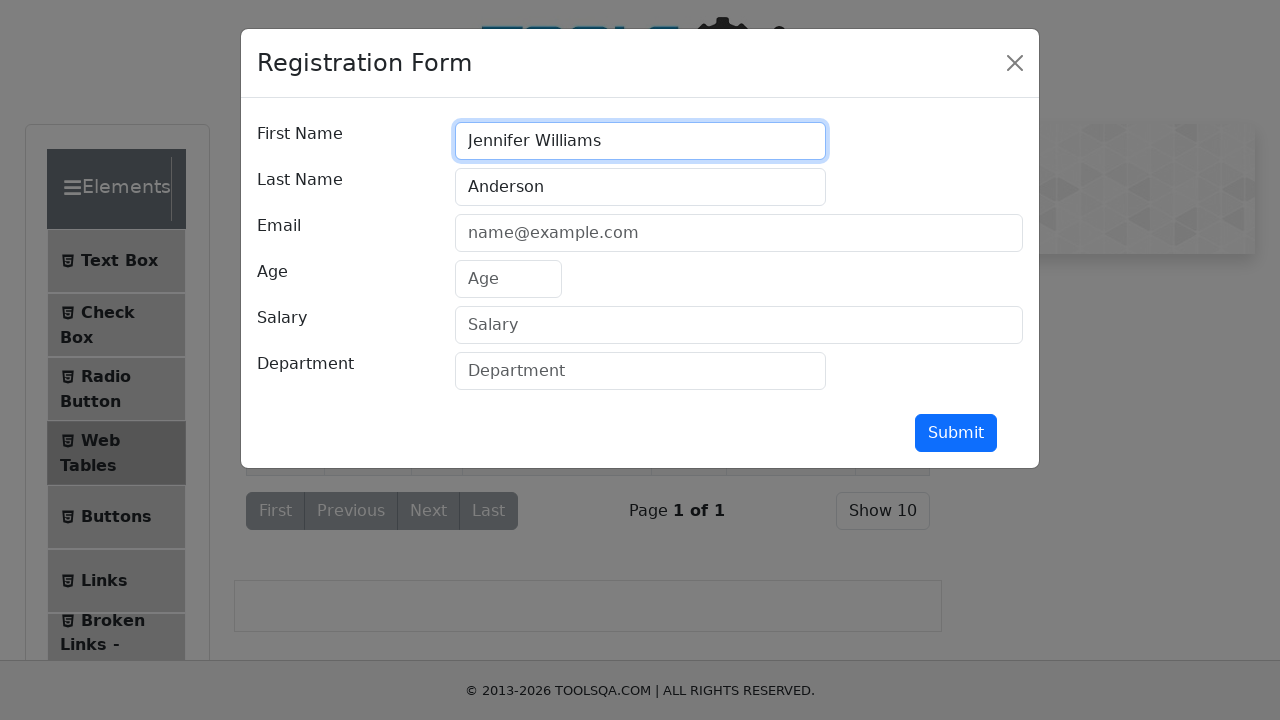

Filled email field with 'jennifer.anderson@example.com' on #userEmail
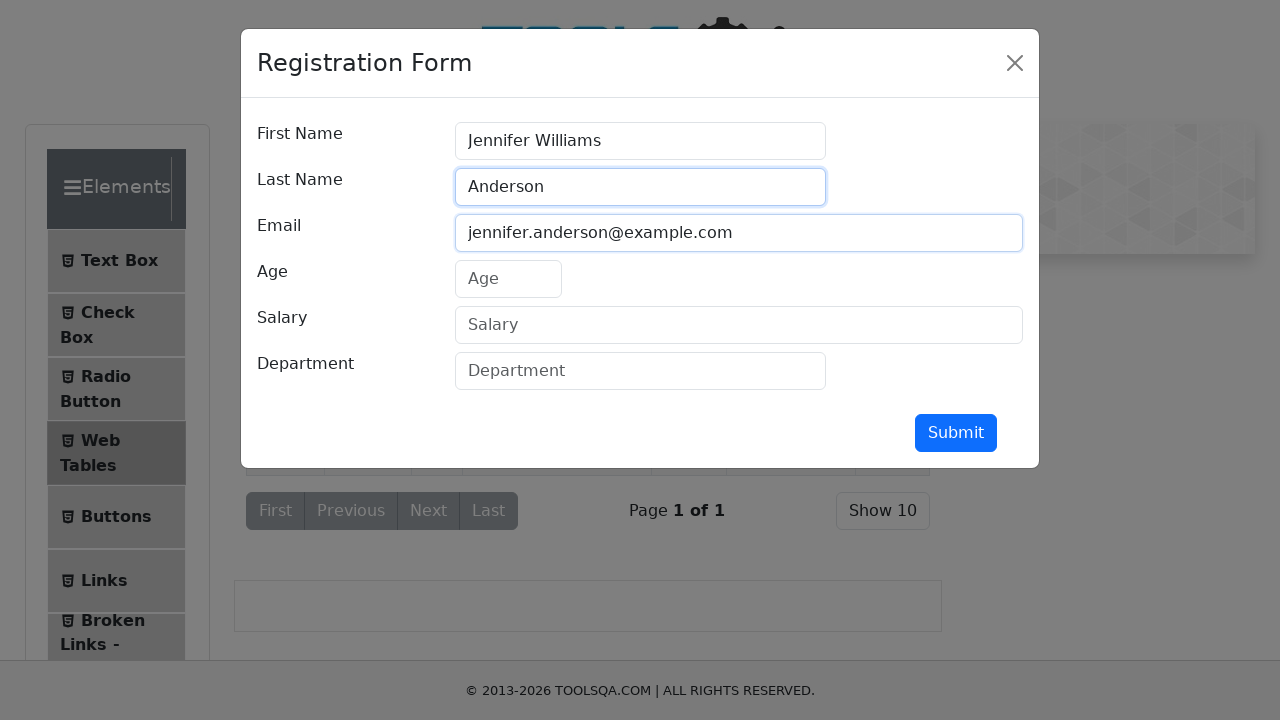

Filled age field with '54' on #age
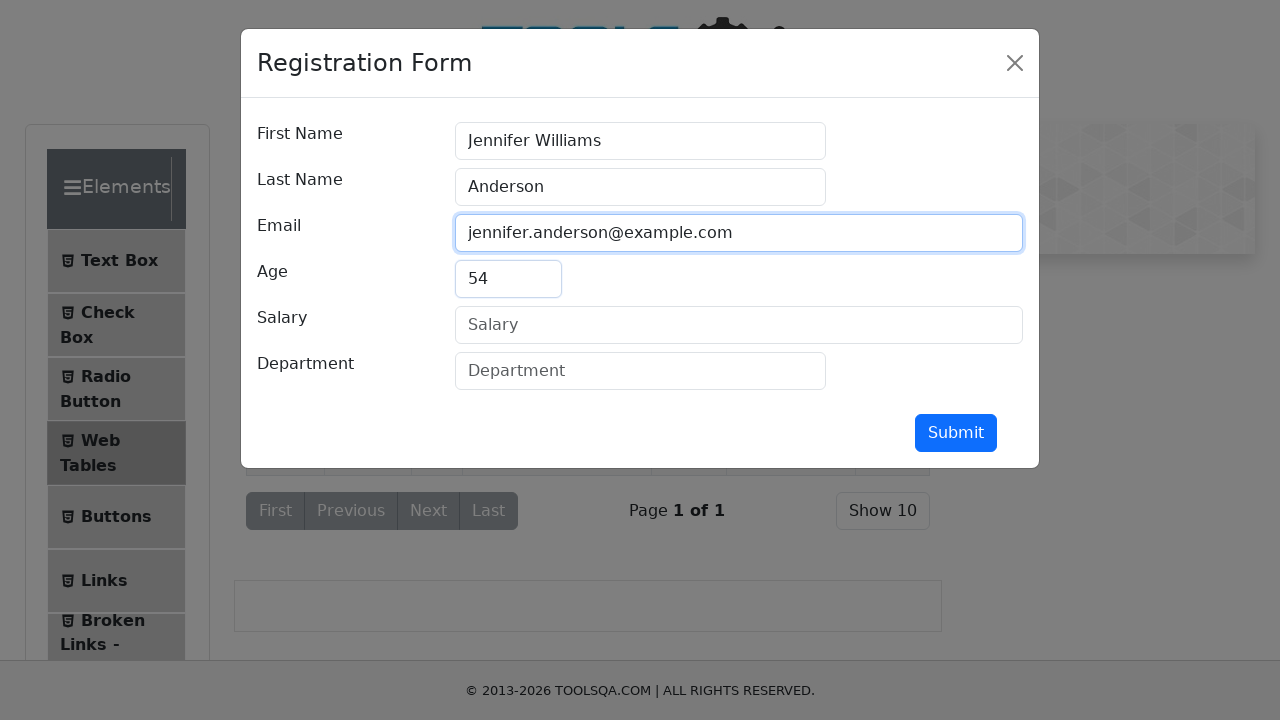

Filled salary field with '545' on #salary
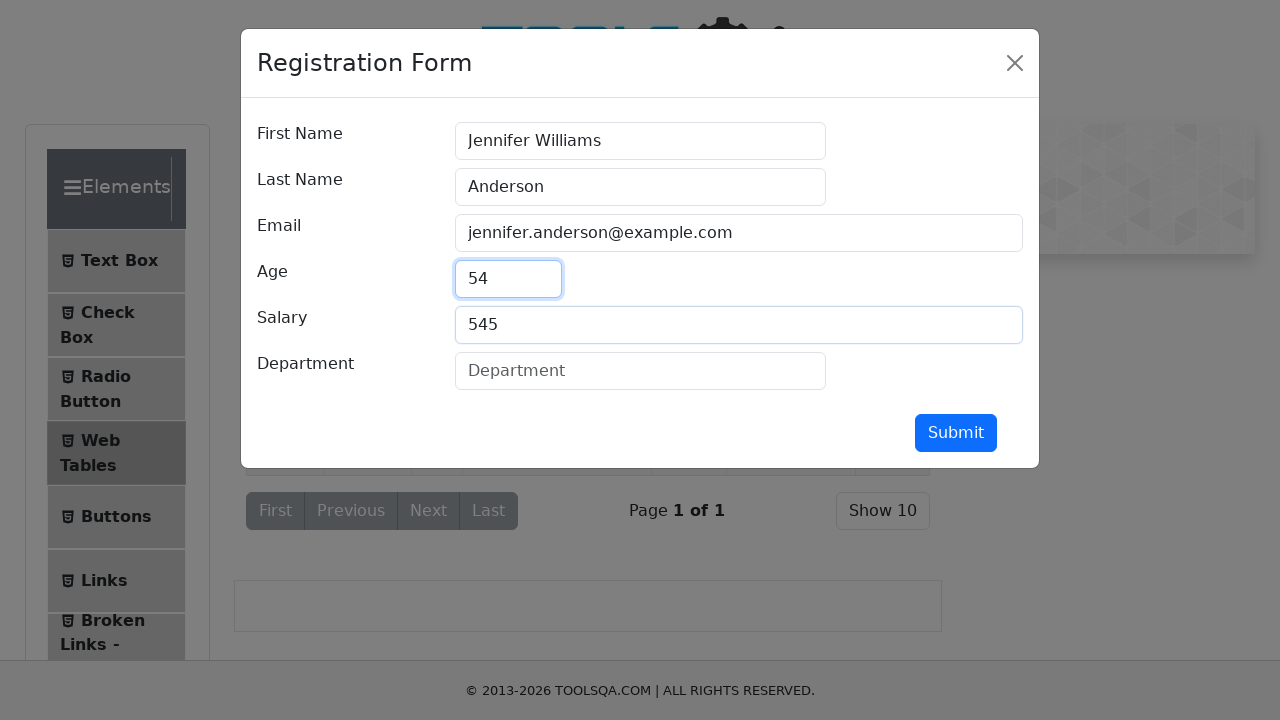

Filled department field with '5454' on #department
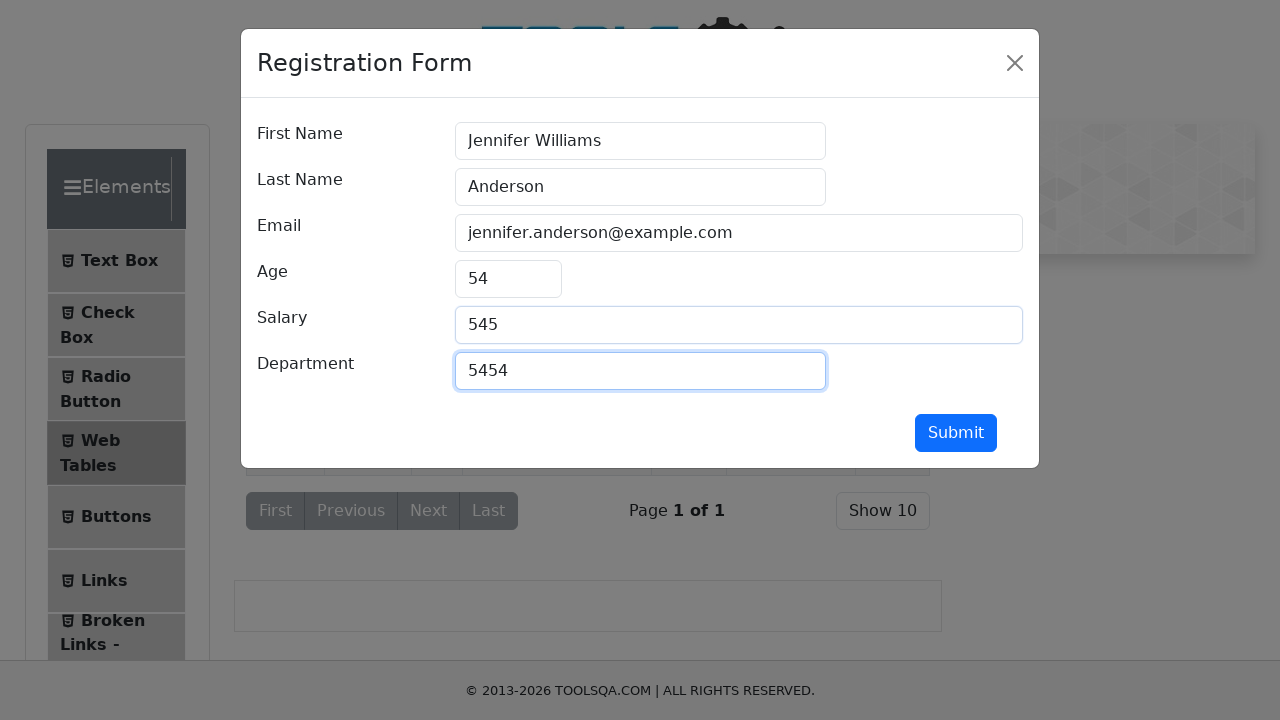

Clicked submit button to add new record at (956, 433) on #submit
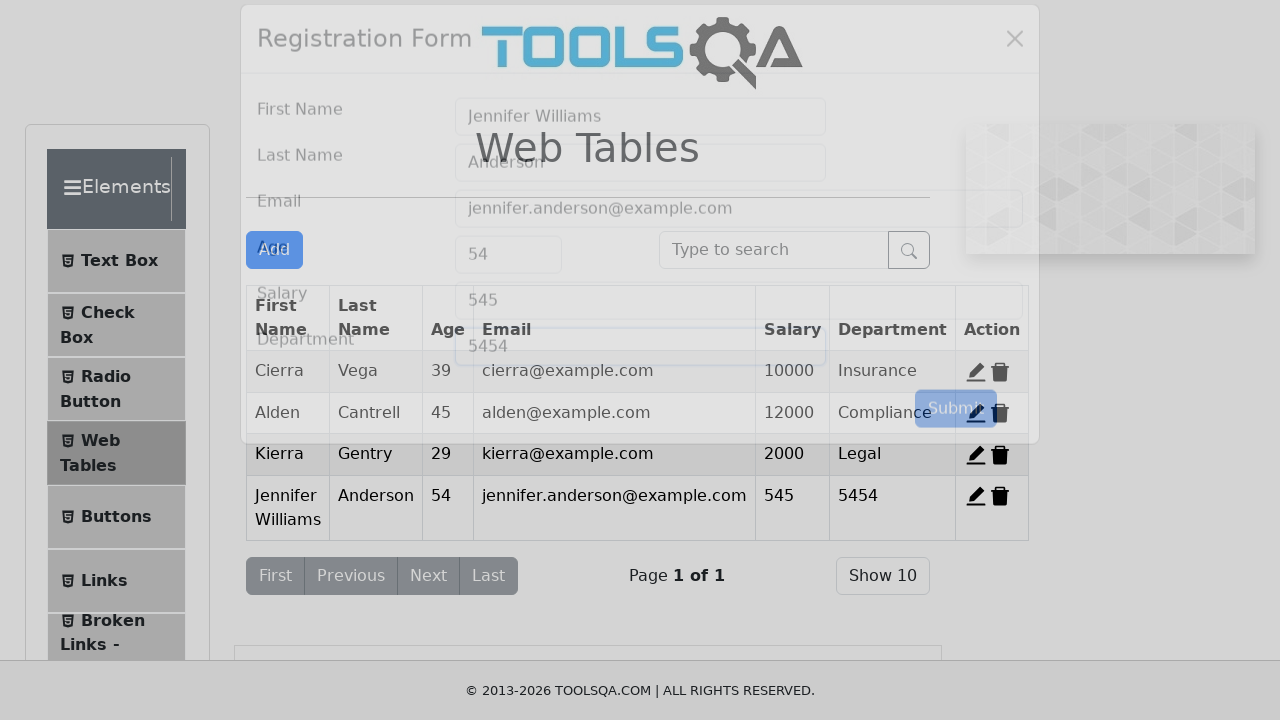

Web Tables heading verified on page
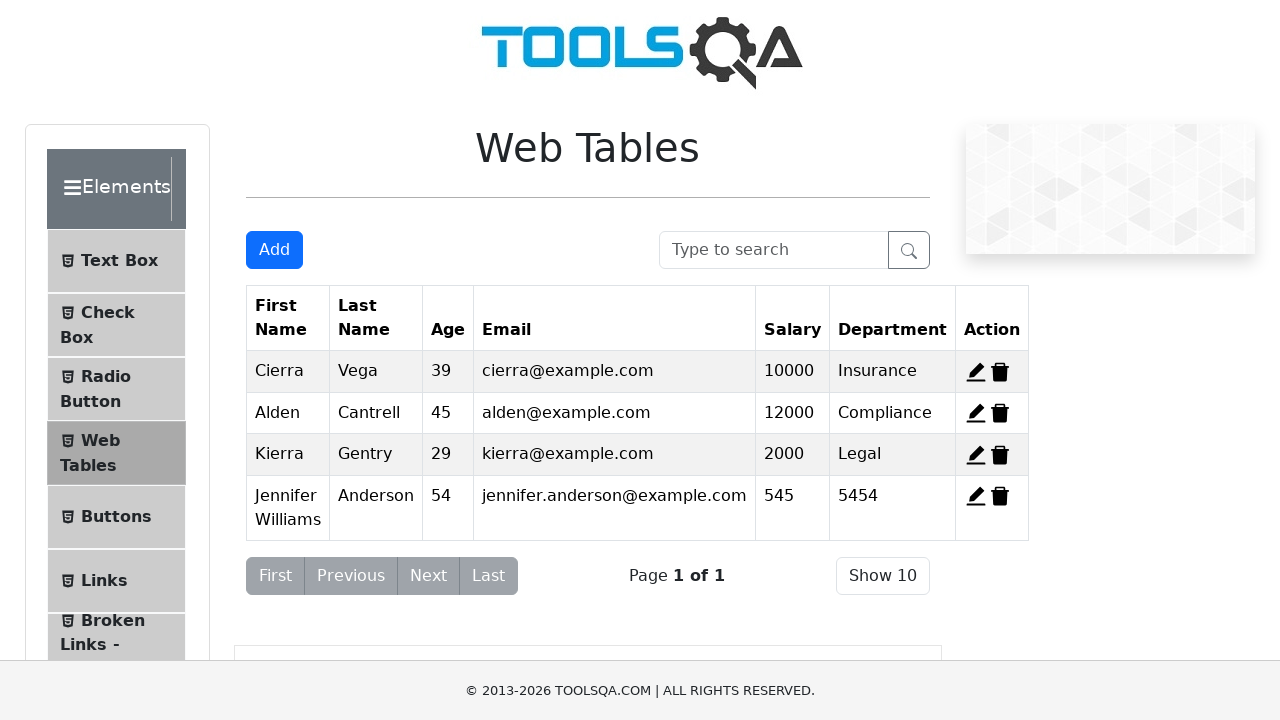

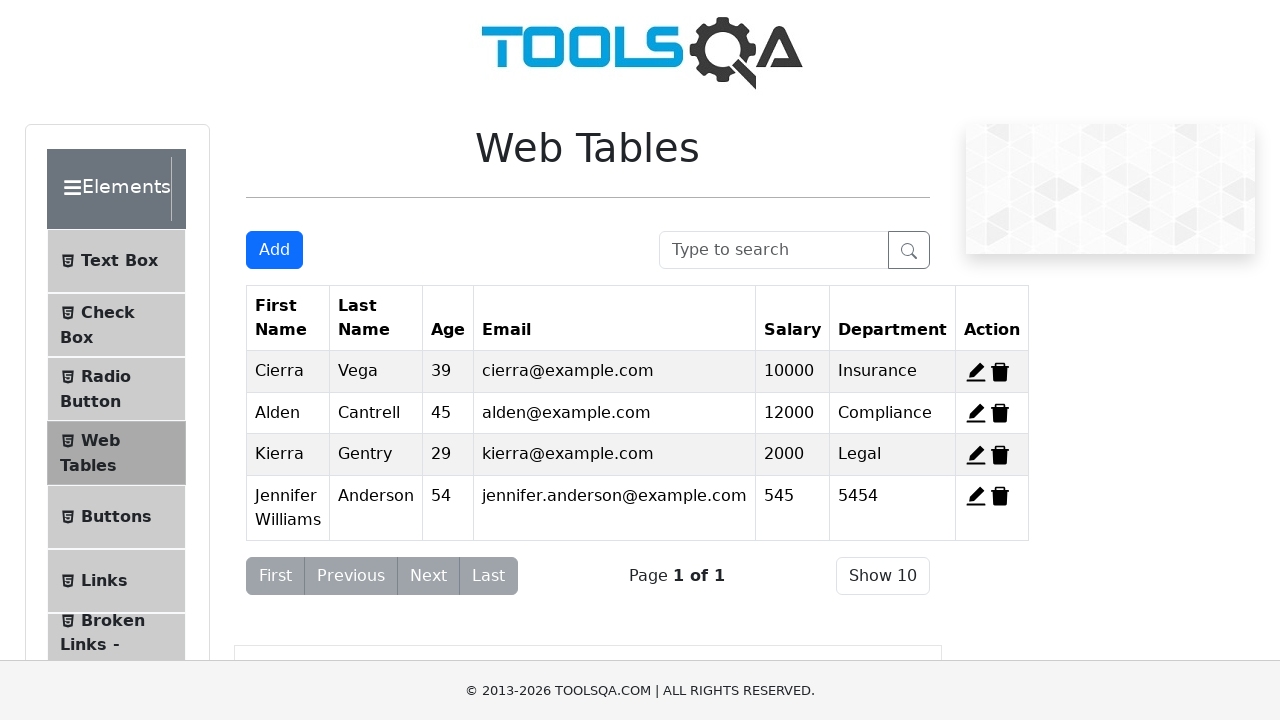